Tests checkbox functionality by navigating to the Checkboxes page and toggling both checkboxes on the page.

Starting URL: https://the-internet.herokuapp.com/

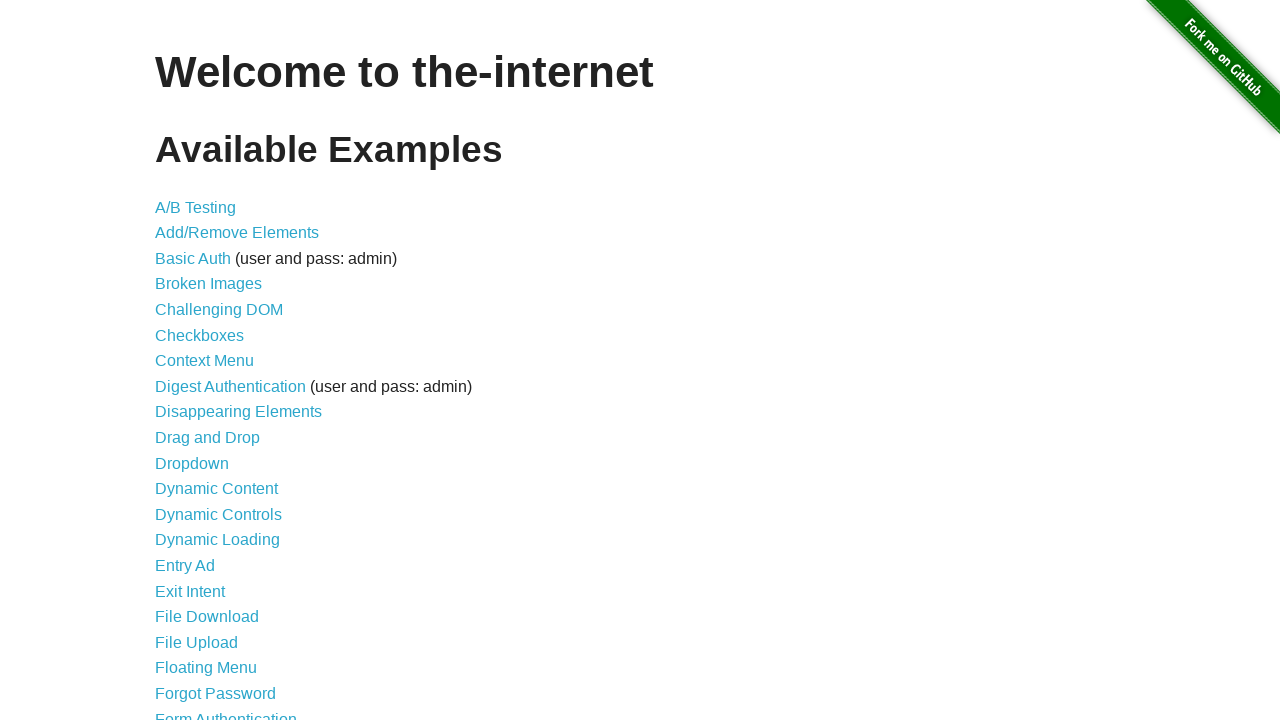

Clicked on Checkboxes link to navigate to checkbox demo page at (200, 335) on text=Checkboxes
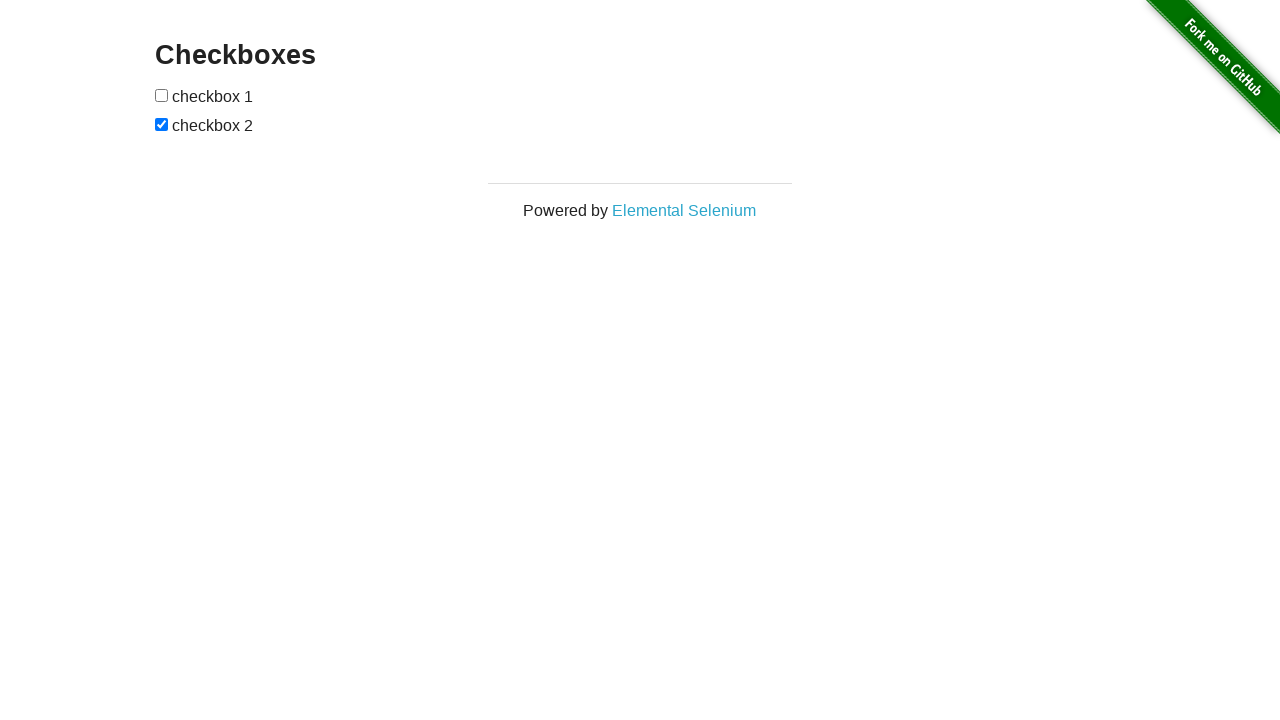

Checkboxes loaded and became visible
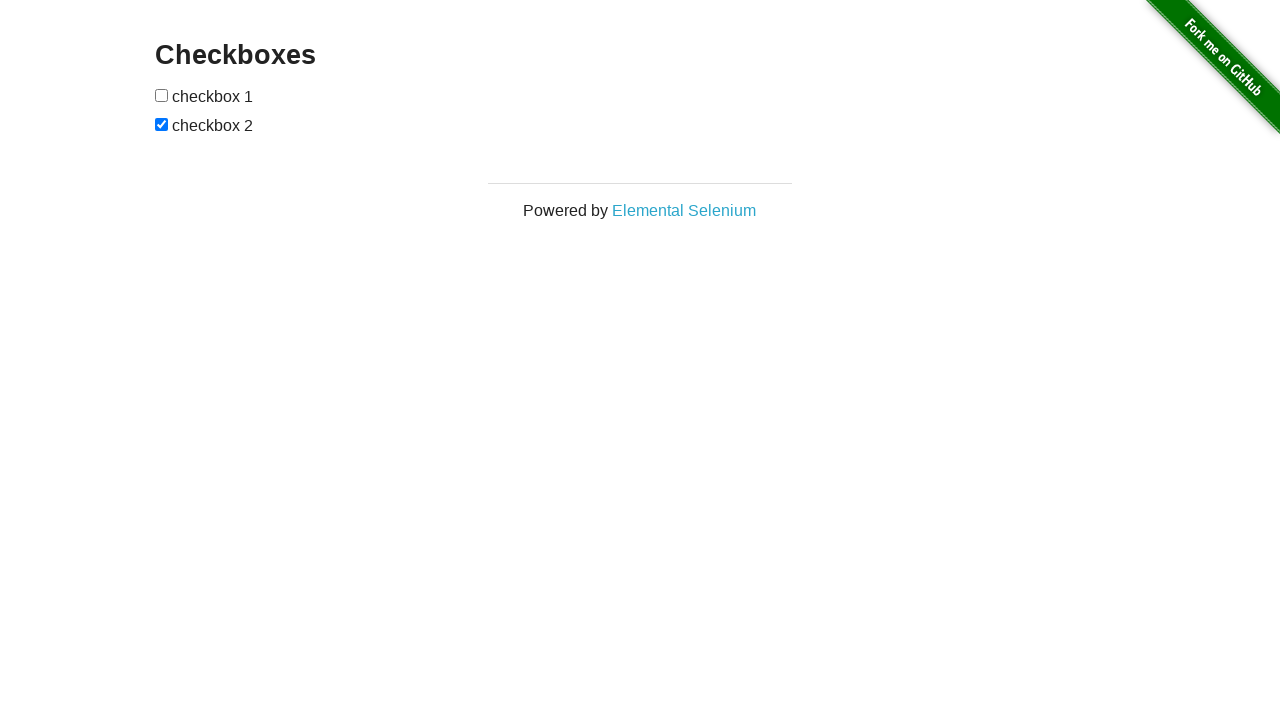

Clicked first checkbox to toggle it at (162, 95) on (//input[@type='checkbox'])[1]
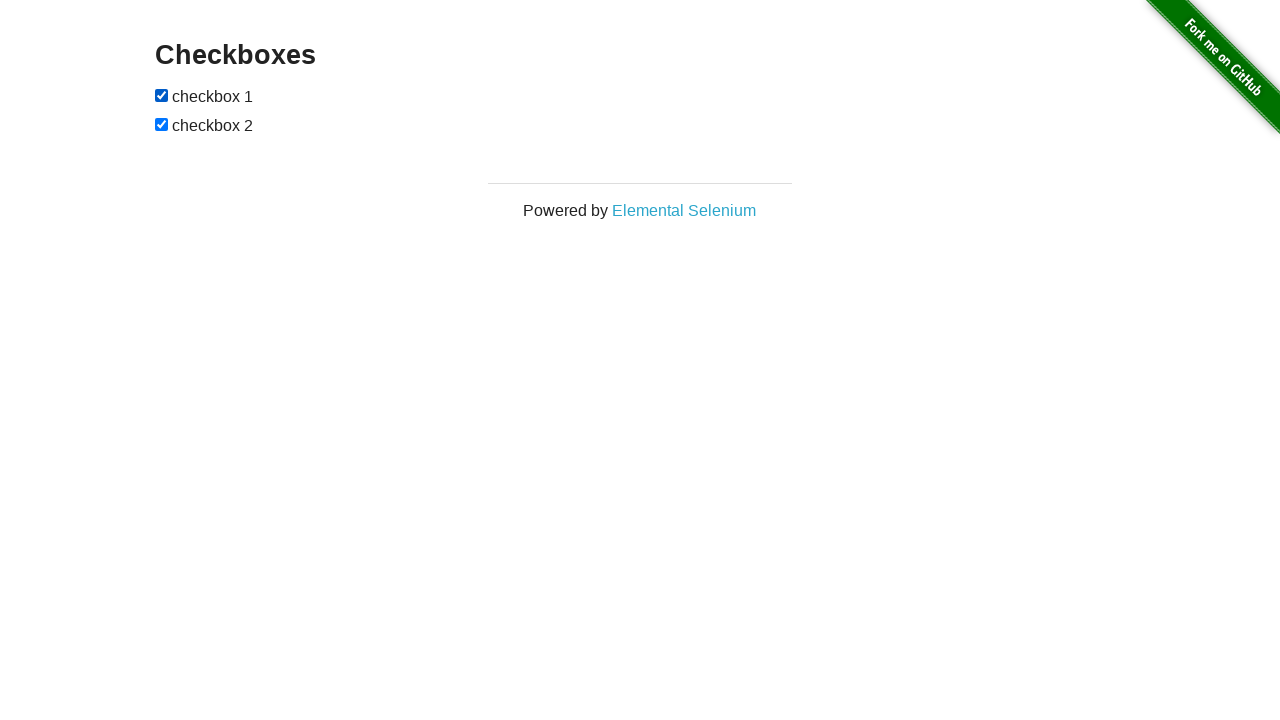

Clicked second checkbox to toggle it at (162, 124) on (//input[@type='checkbox'])[2]
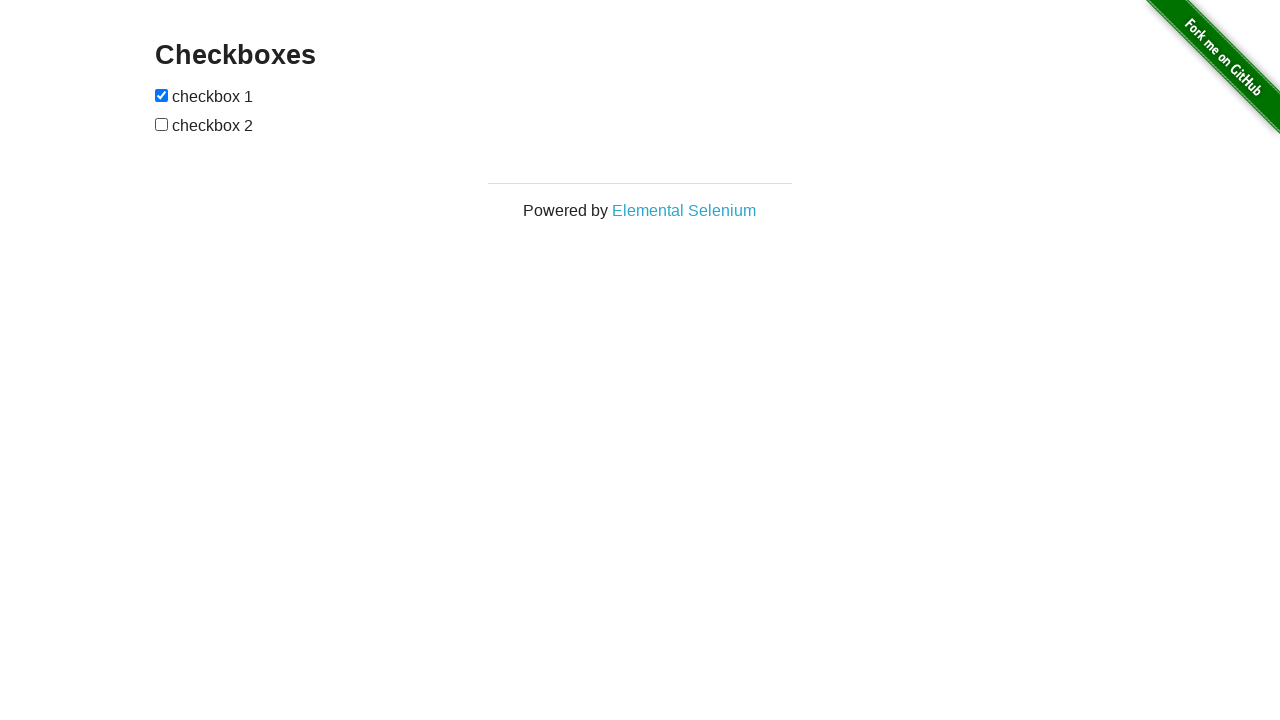

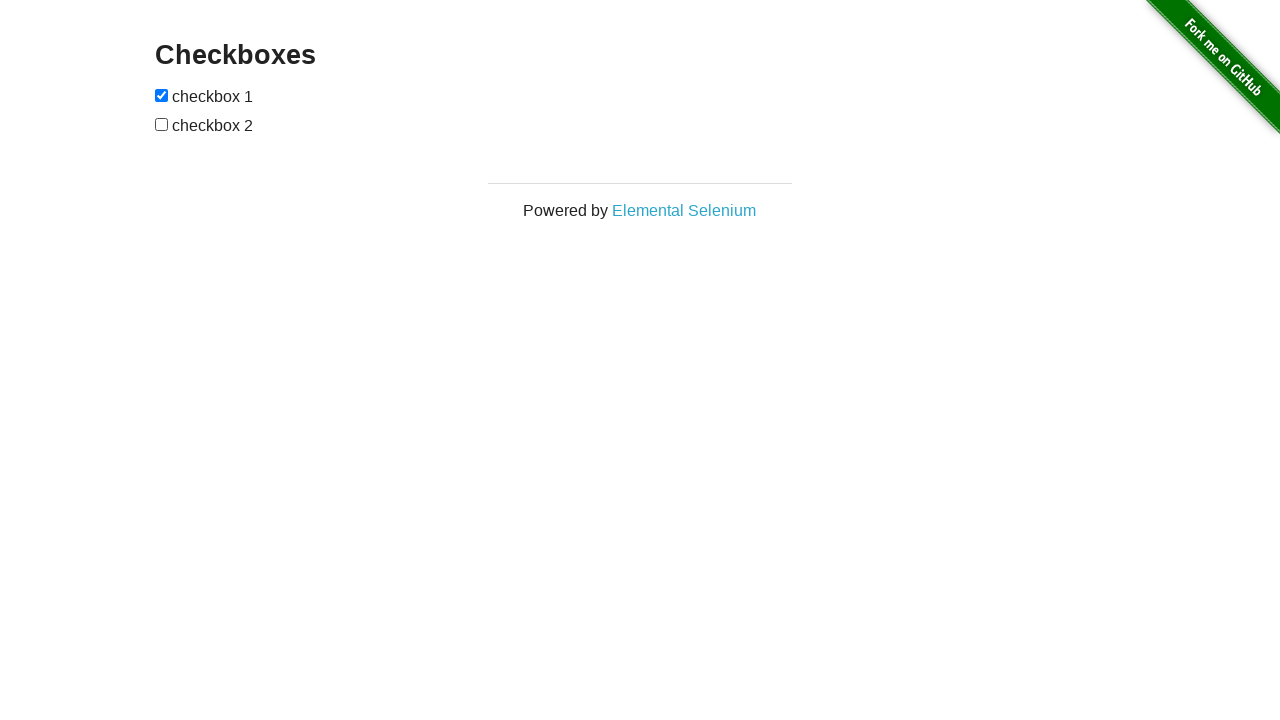